Tests that clicking the Due column header sorts the numerical values in ascending order by clicking the header and verifying the column data is sorted correctly.

Starting URL: http://the-internet.herokuapp.com/tables

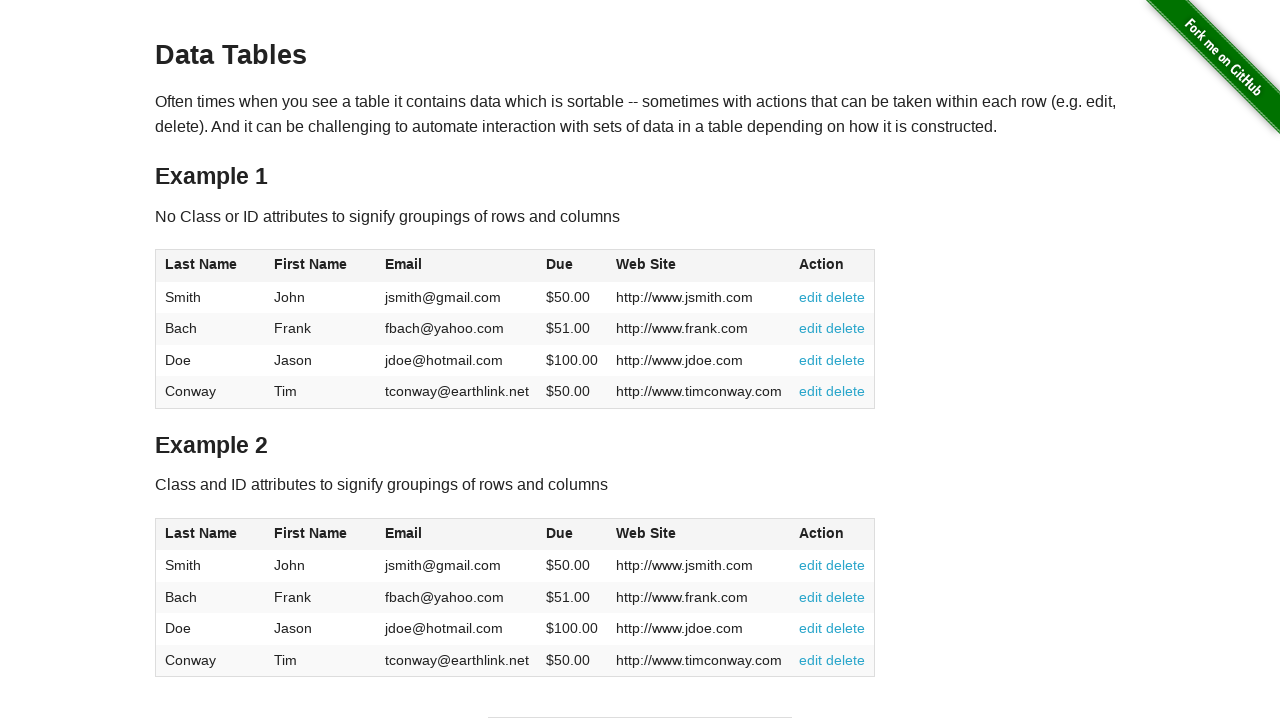

Clicked Due column header to sort in ascending order at (572, 266) on #table1 thead tr th:nth-of-type(4)
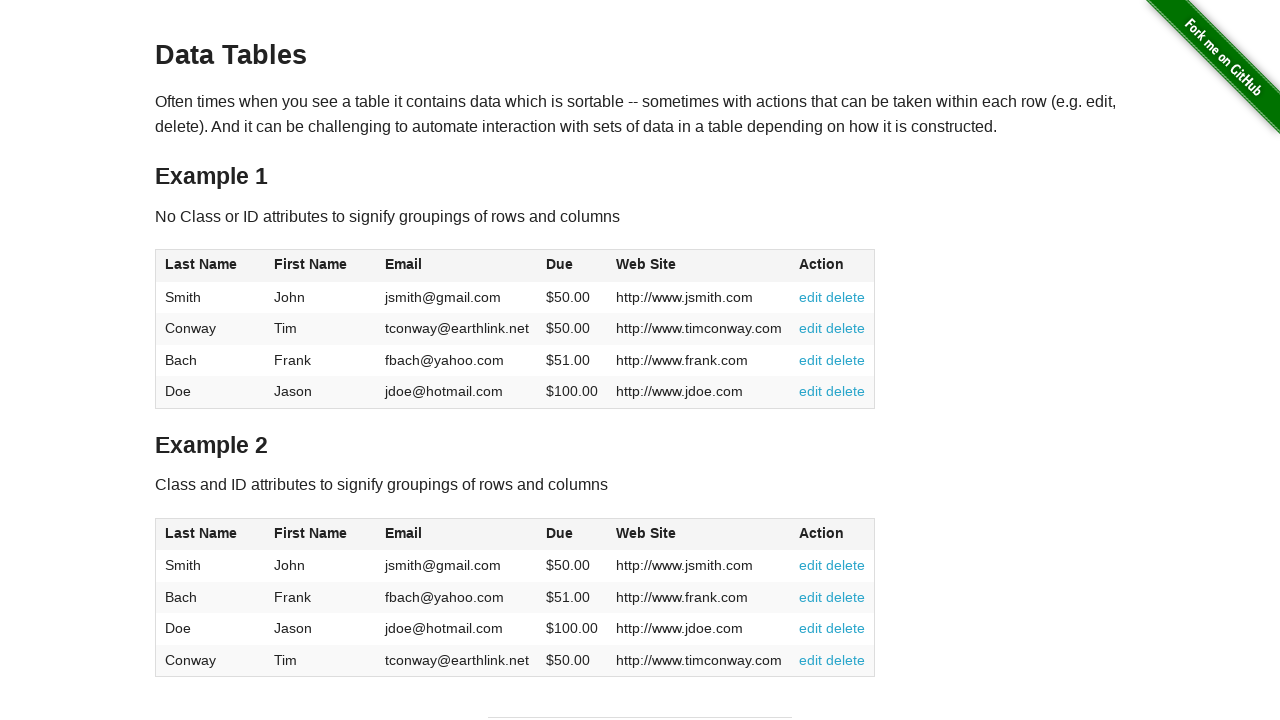

Due column values loaded and verified
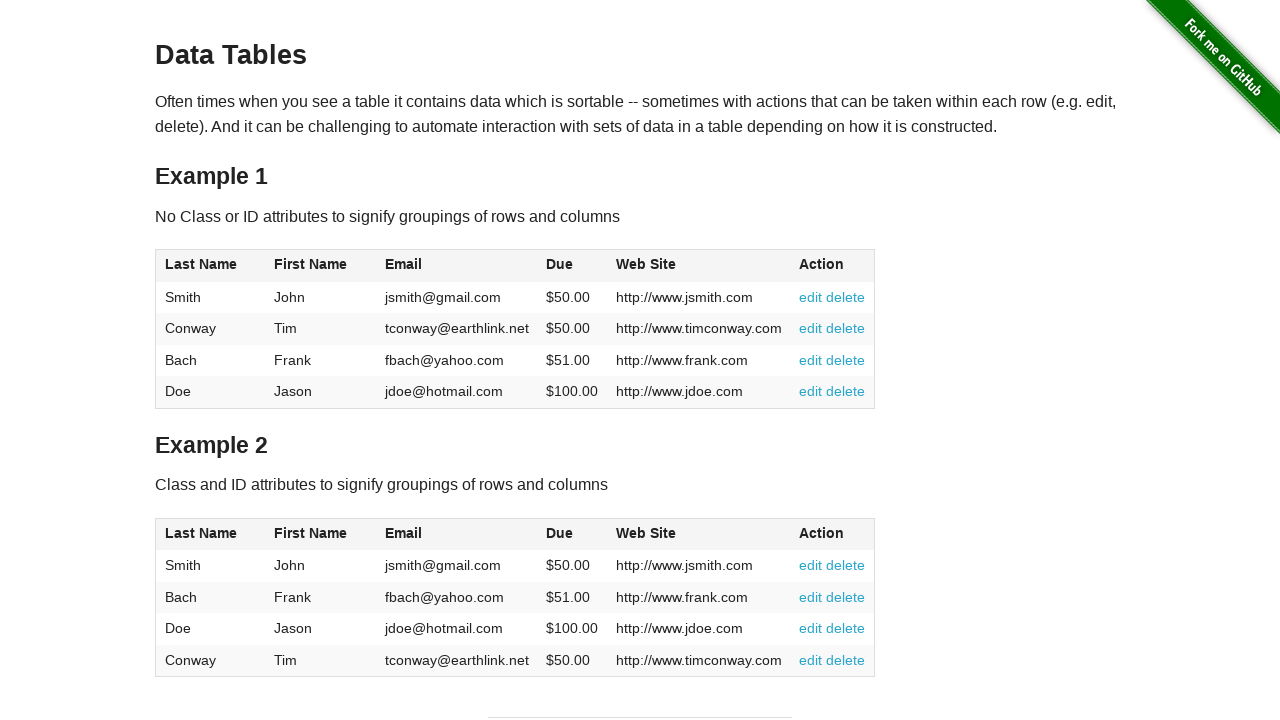

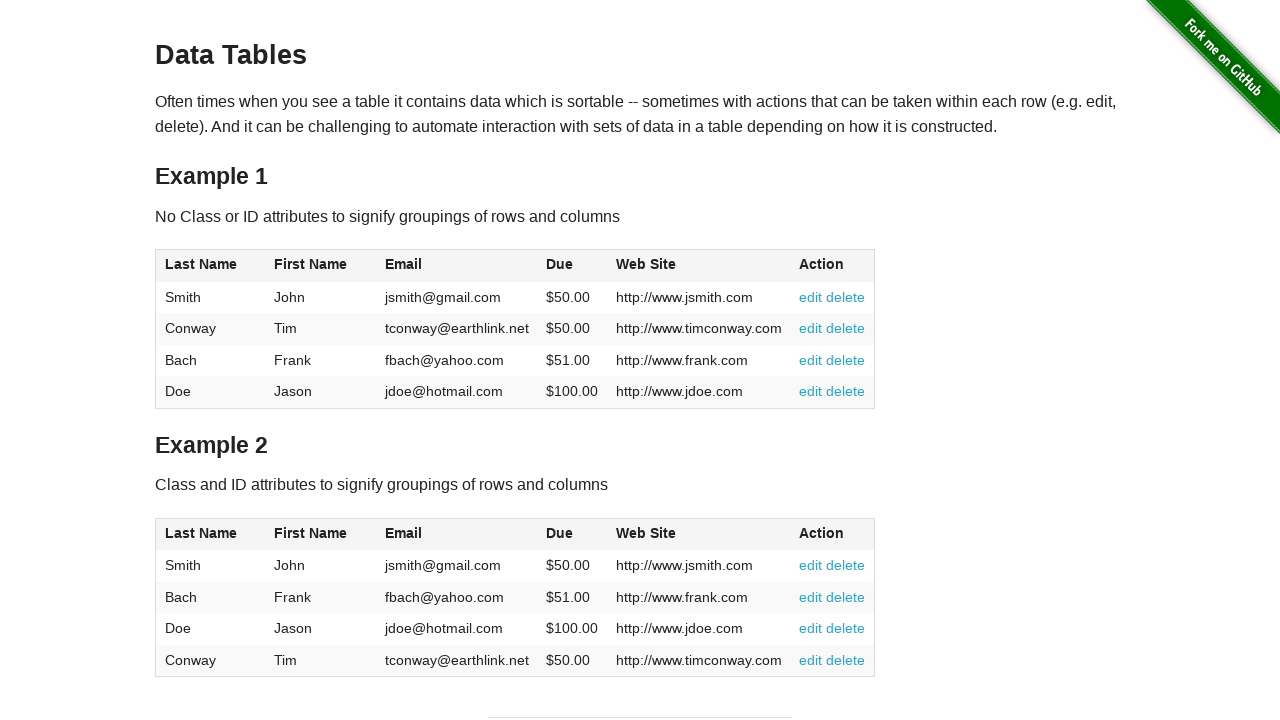